Tests dropdown selection functionality including single select and multi-select options on LambdaTest's demo page

Starting URL: https://www.lambdatest.com/selenium-playground/select-dropdown-demo

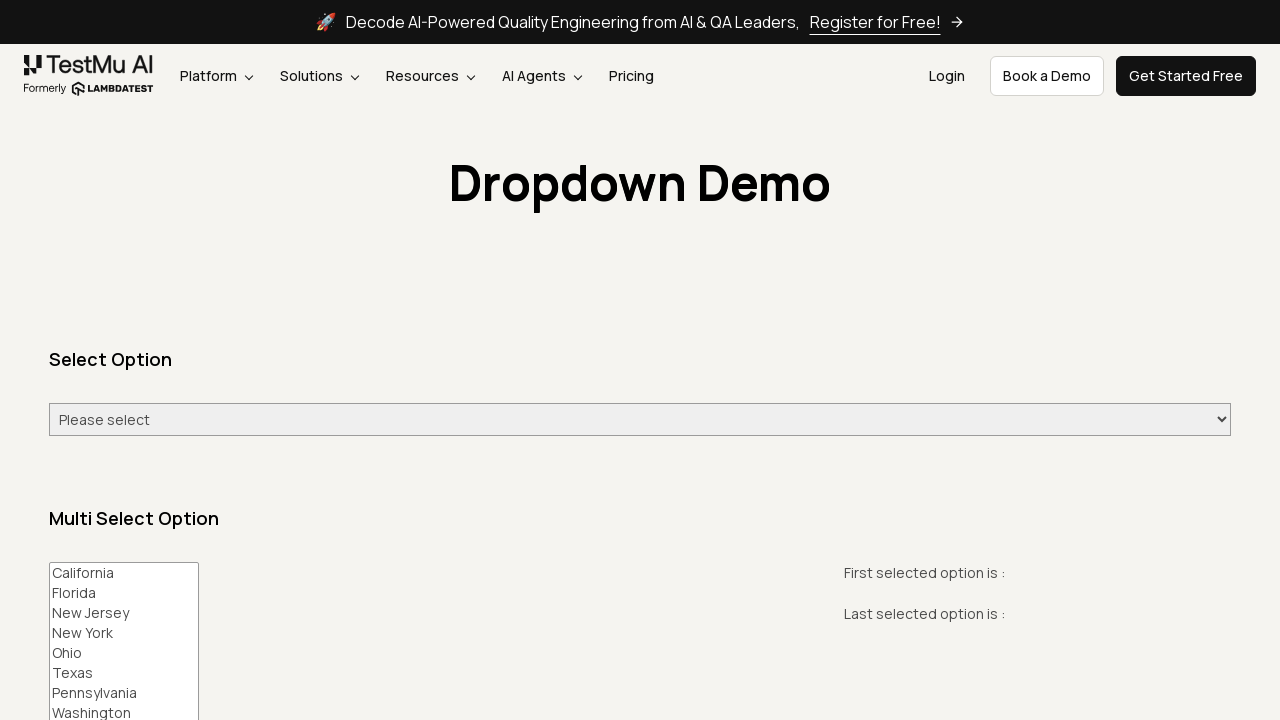

Selected 'Monday' from single select dropdown on #select-demo
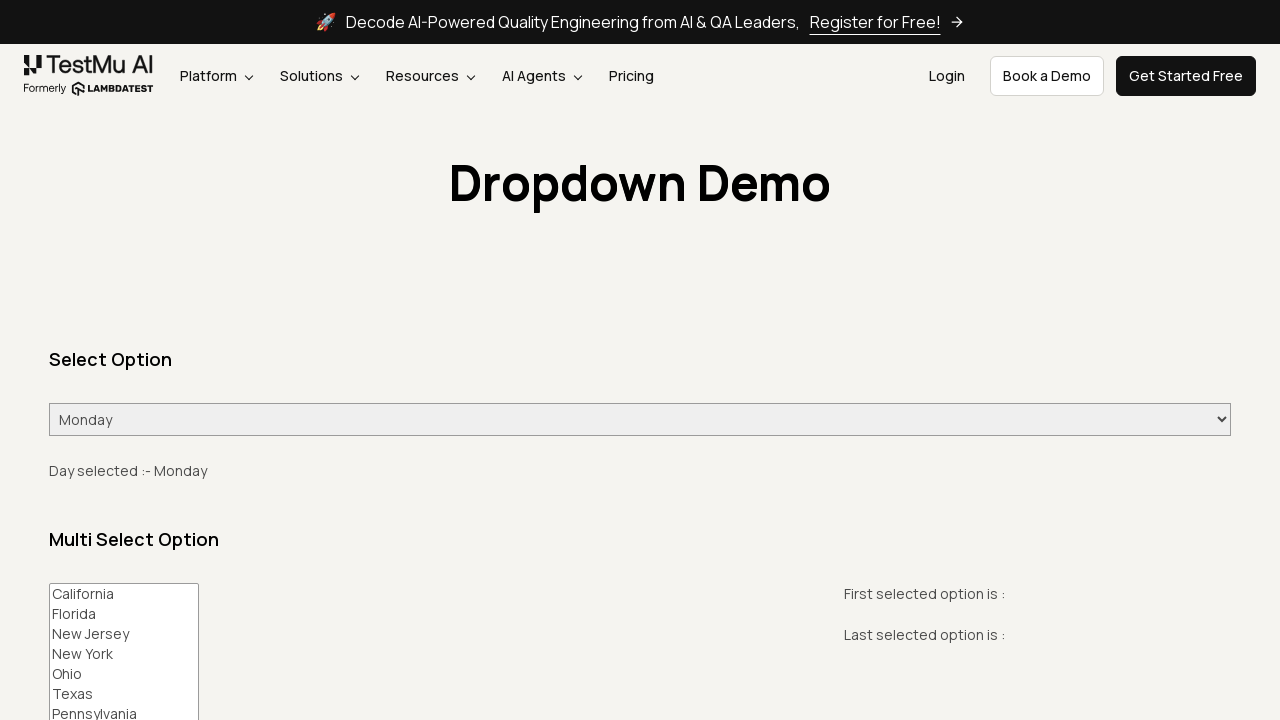

Selected 'California' from multi-select dropdown on #multi-select
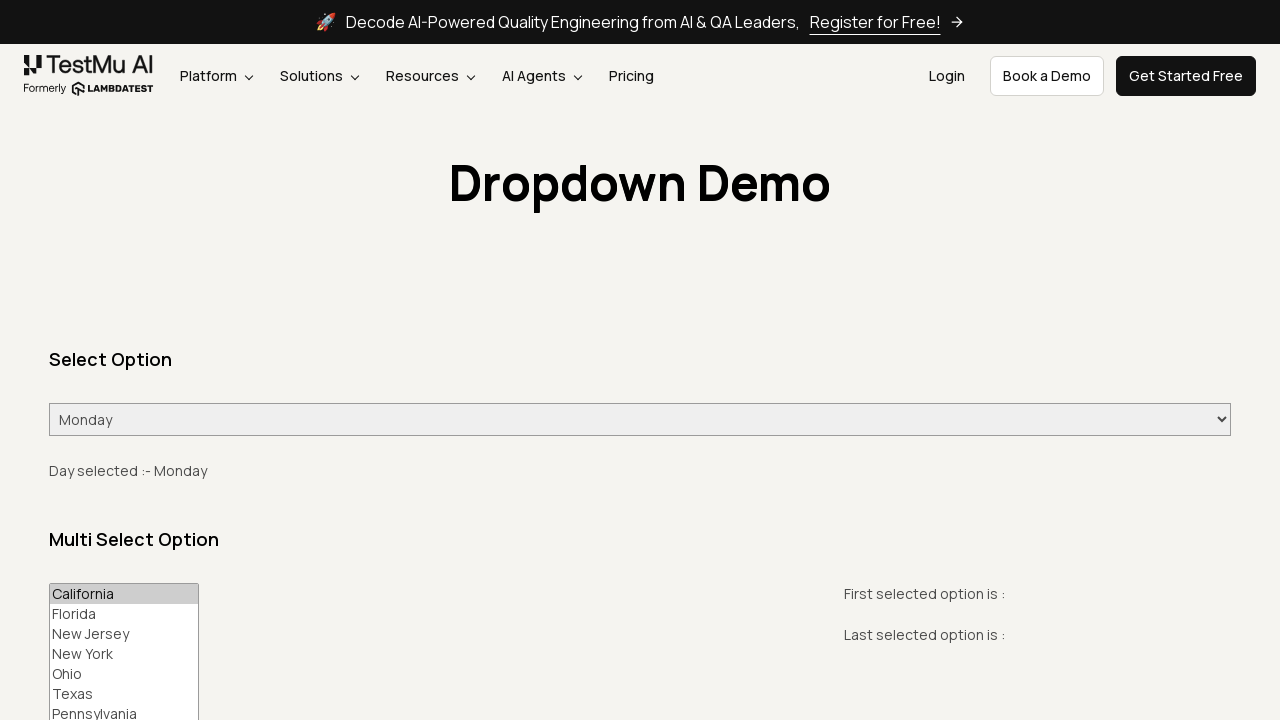

Selected 'California' and 'Florida' from multi-select dropdown on #multi-select
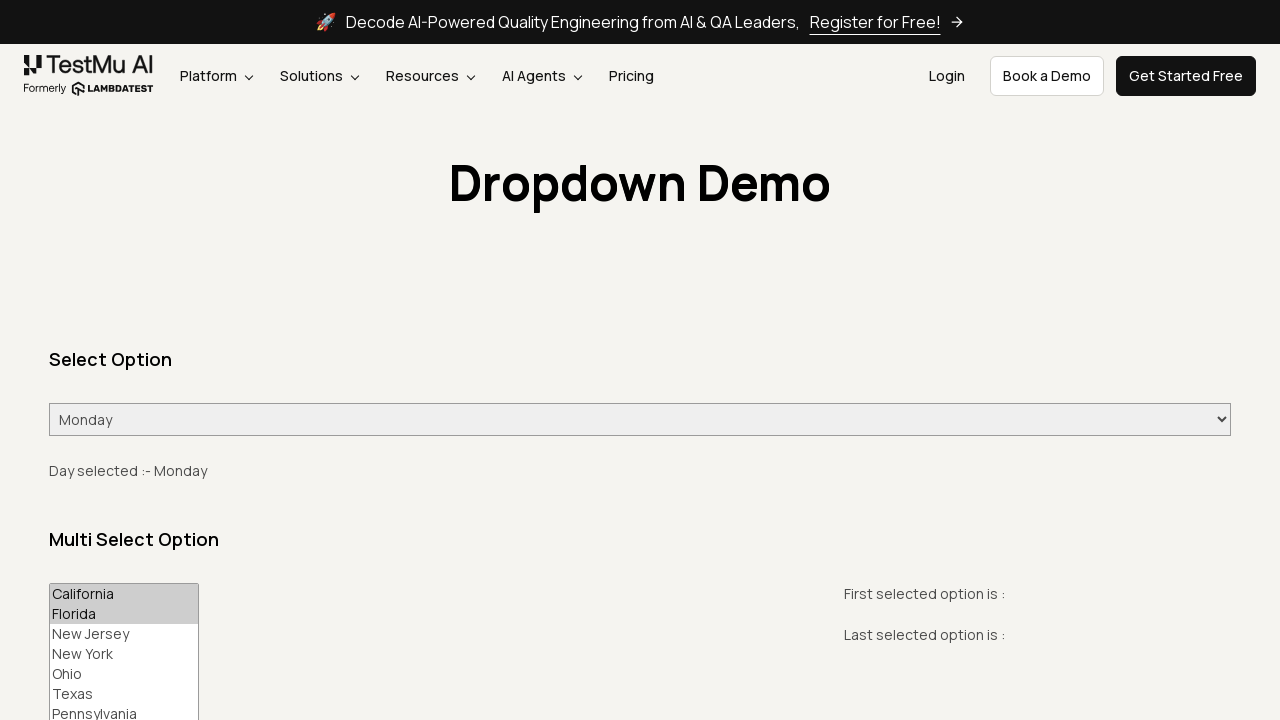

Selected 'California', 'Florida', and 'New Jersey' from multi-select dropdown on #multi-select
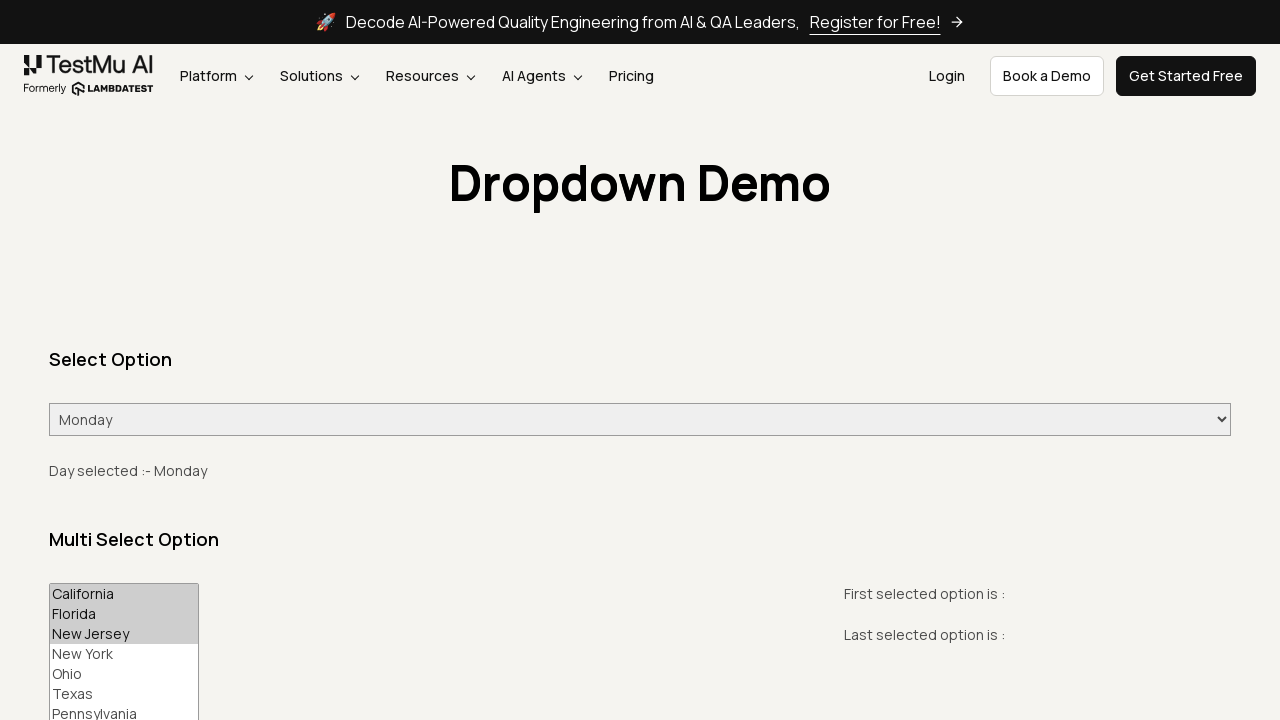

Selected 'California', 'Florida', 'New Jersey', and 'New York' from multi-select dropdown on #multi-select
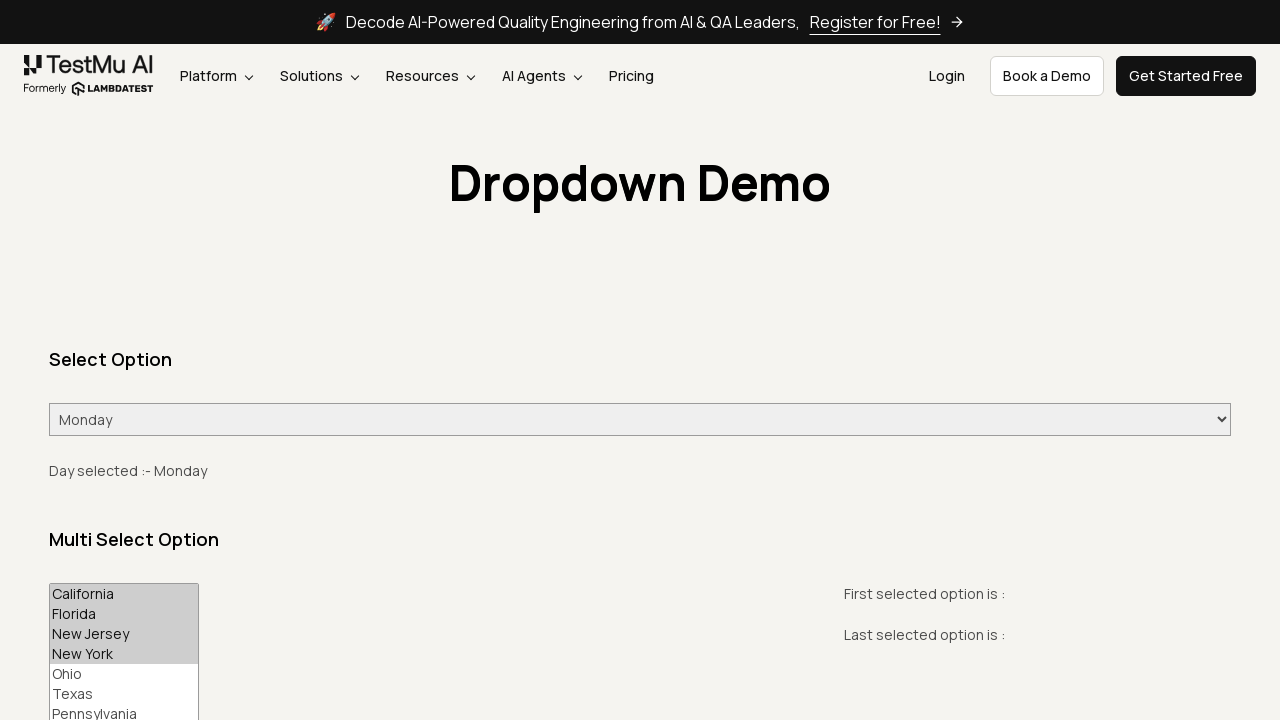

Clicked 'First Selected' button at (105, 360) on button:has-text("First Selected")
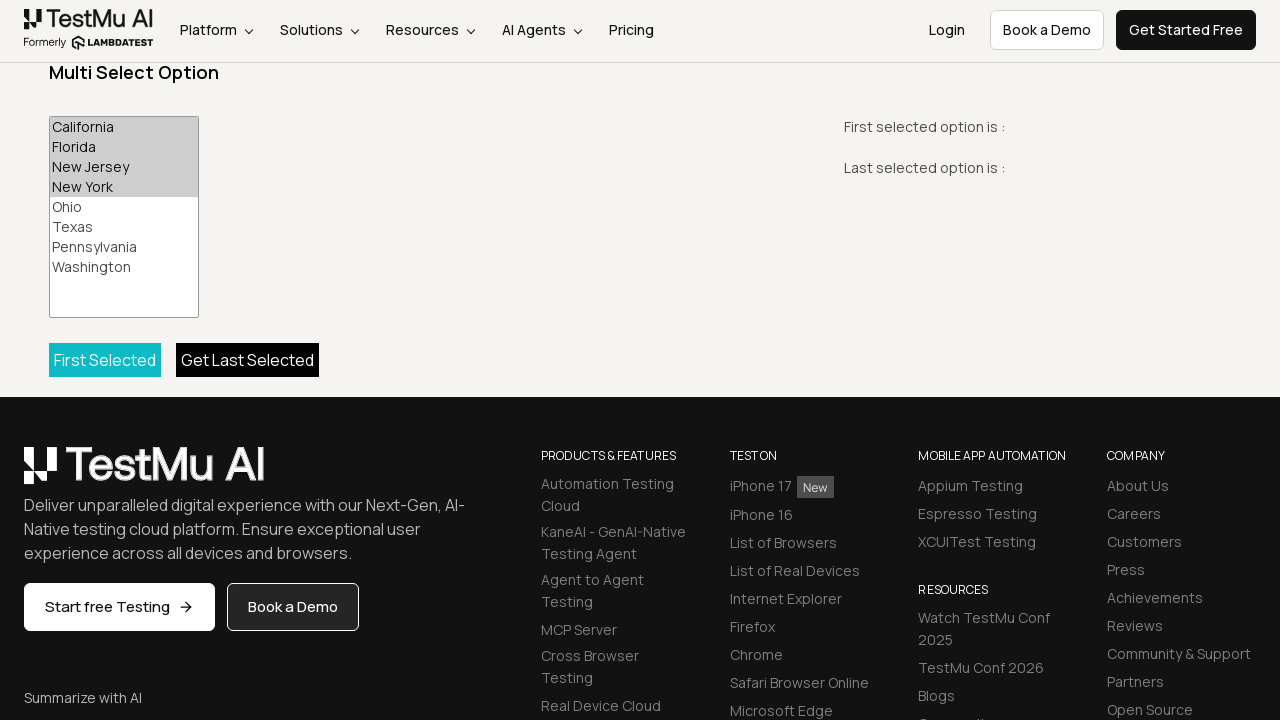

Waited 3 seconds for results to display
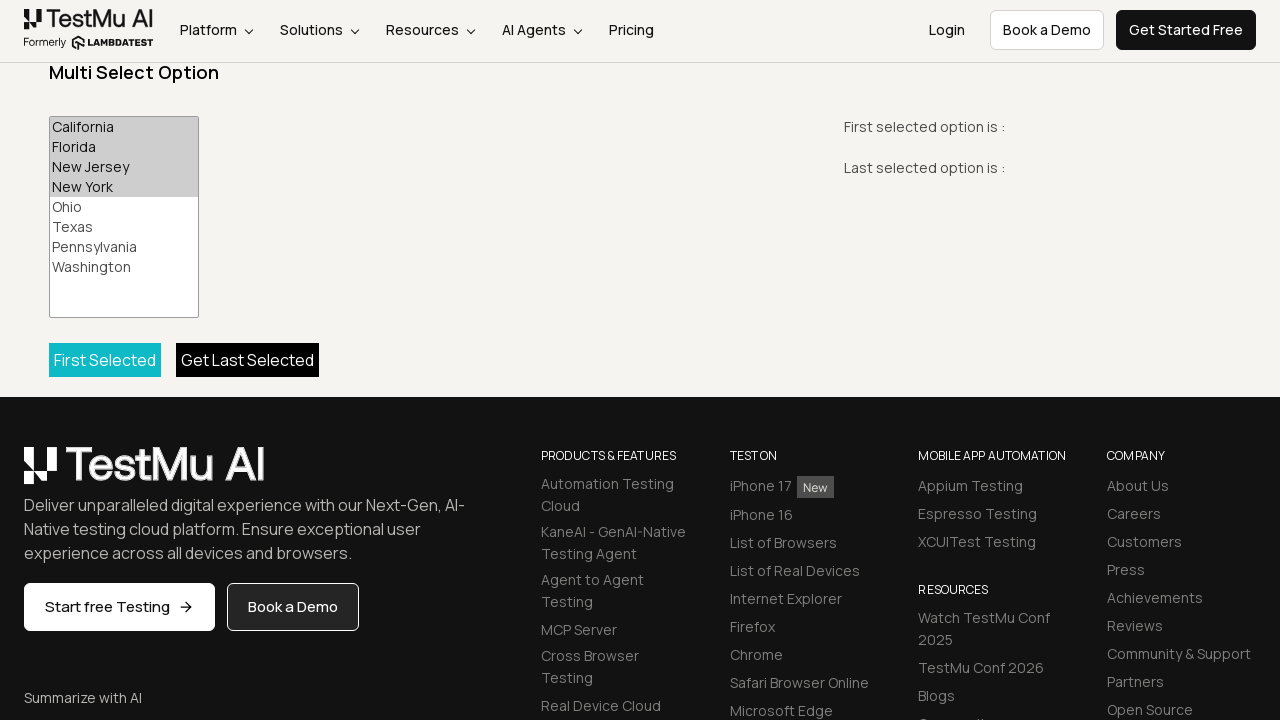

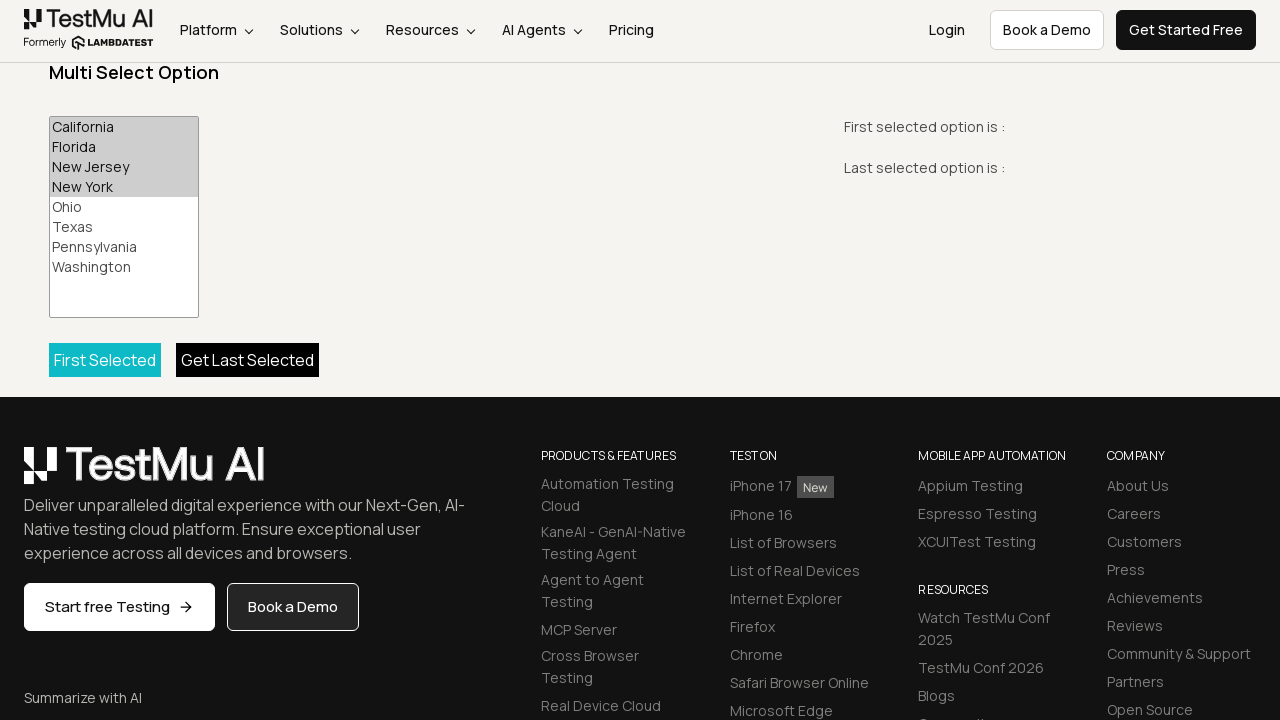